Tests file download functionality by navigating to a download page, clicking the first download link, and verifying that a file was downloaded to the local filesystem.

Starting URL: http://the-internet.herokuapp.com/download

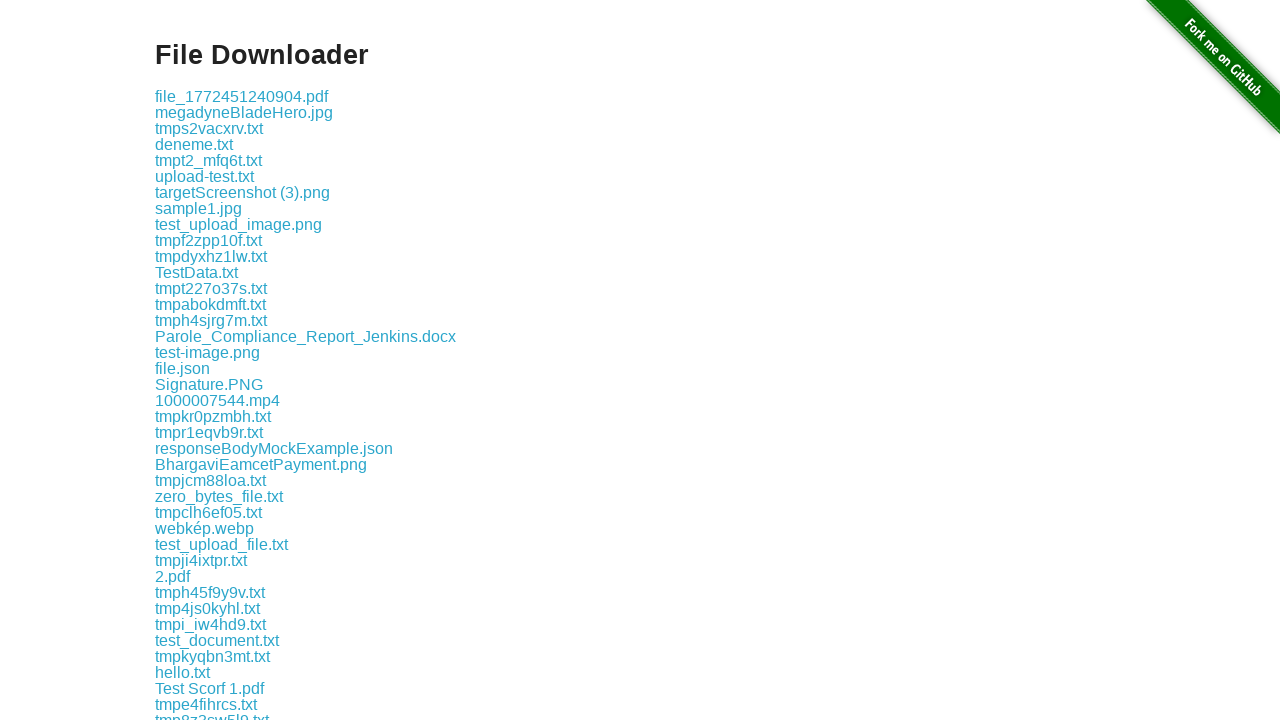

Clicked the first download link on the page at (242, 96) on .example a
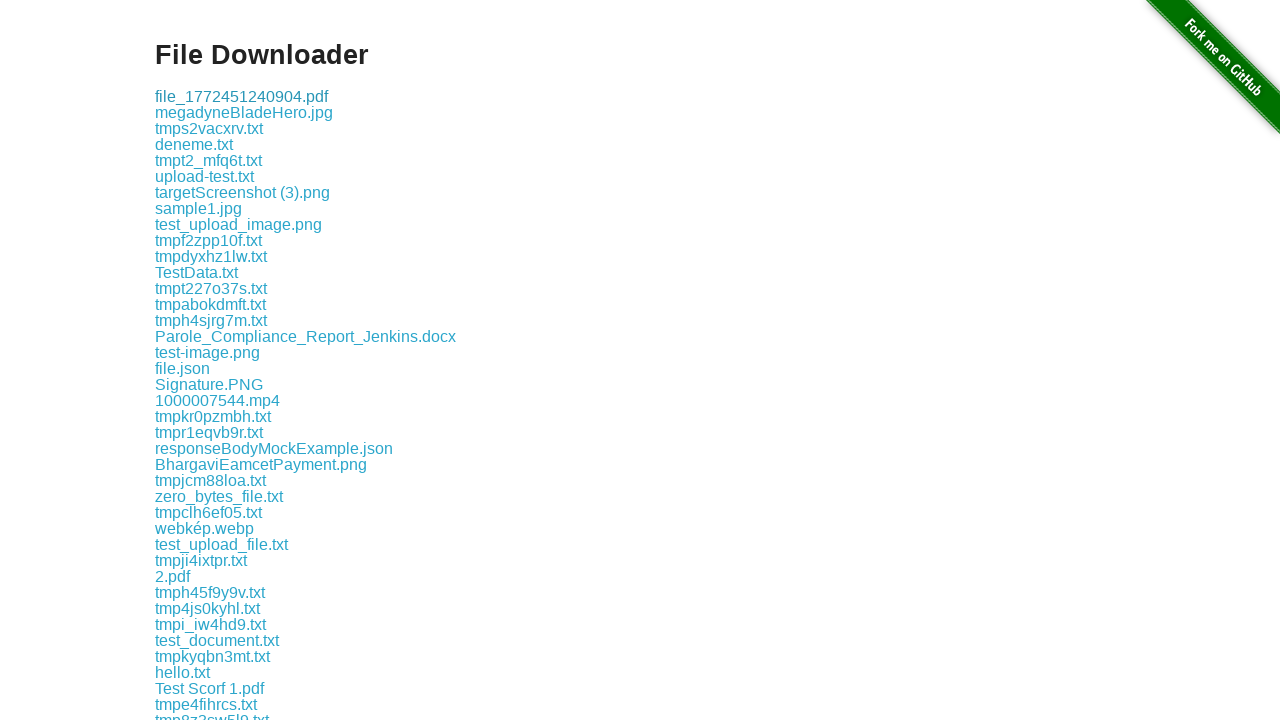

Waited 3 seconds for the download to complete
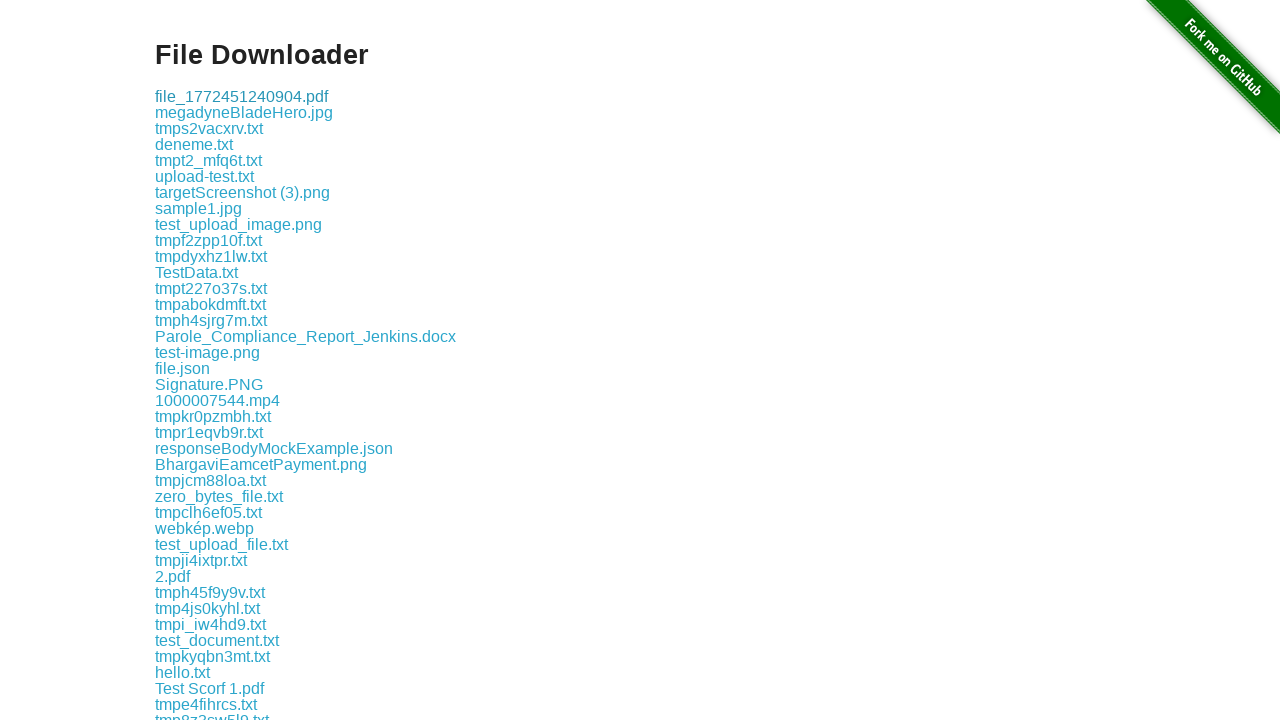

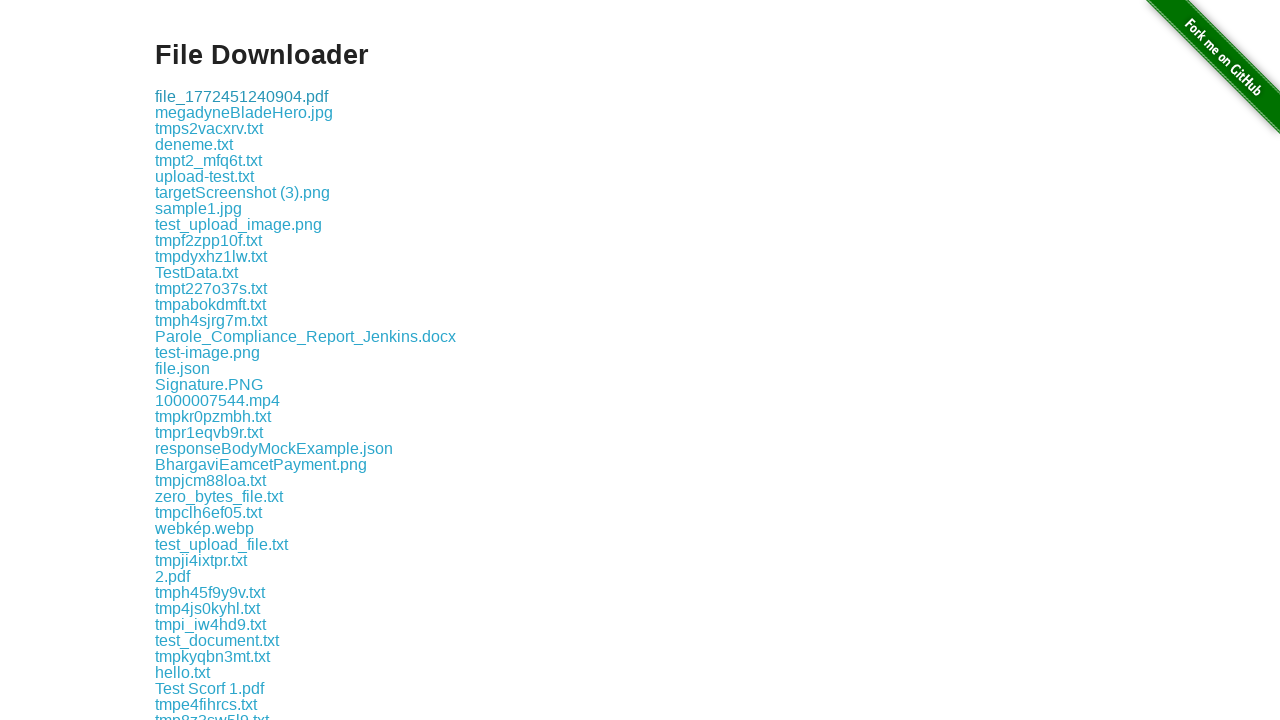